Tests wait functionality by clicking a button and verifying that a new button appears with updated text

Starting URL: https://leafground.com/waits.xhtml

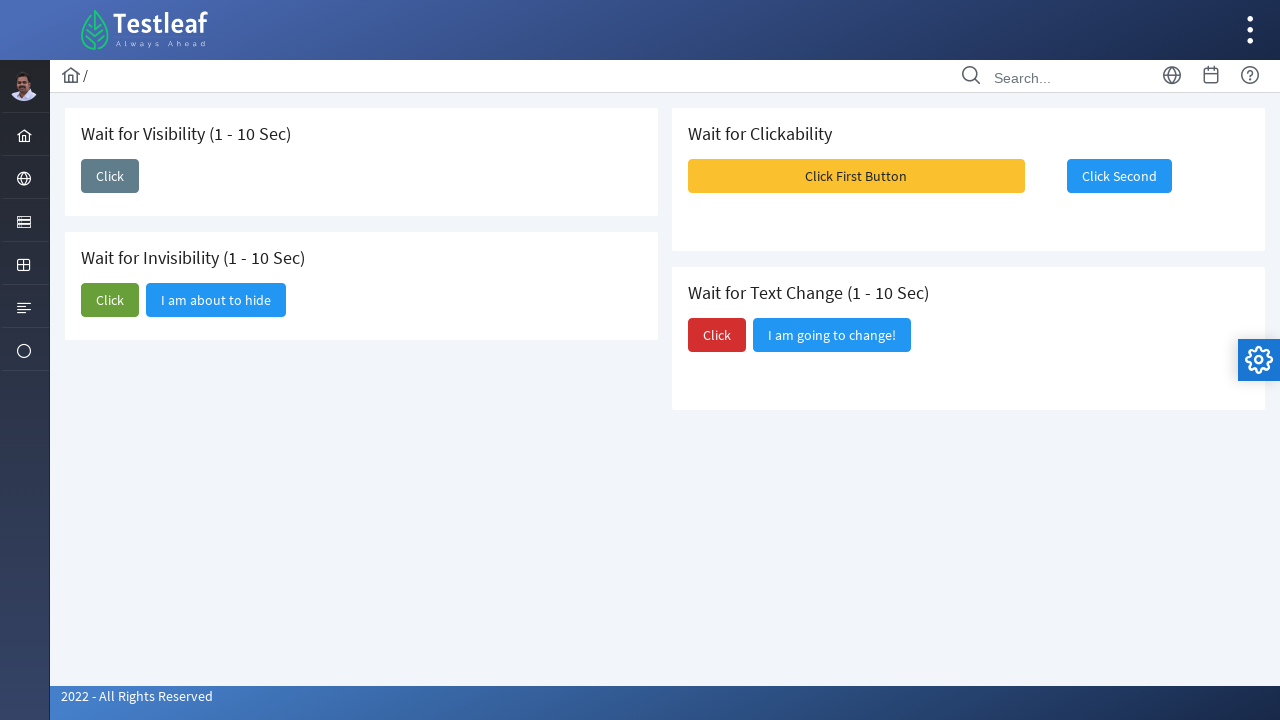

Clicked button to trigger visibility change at (110, 176) on xpath=//button[@id='j_idt87:j_idt89']
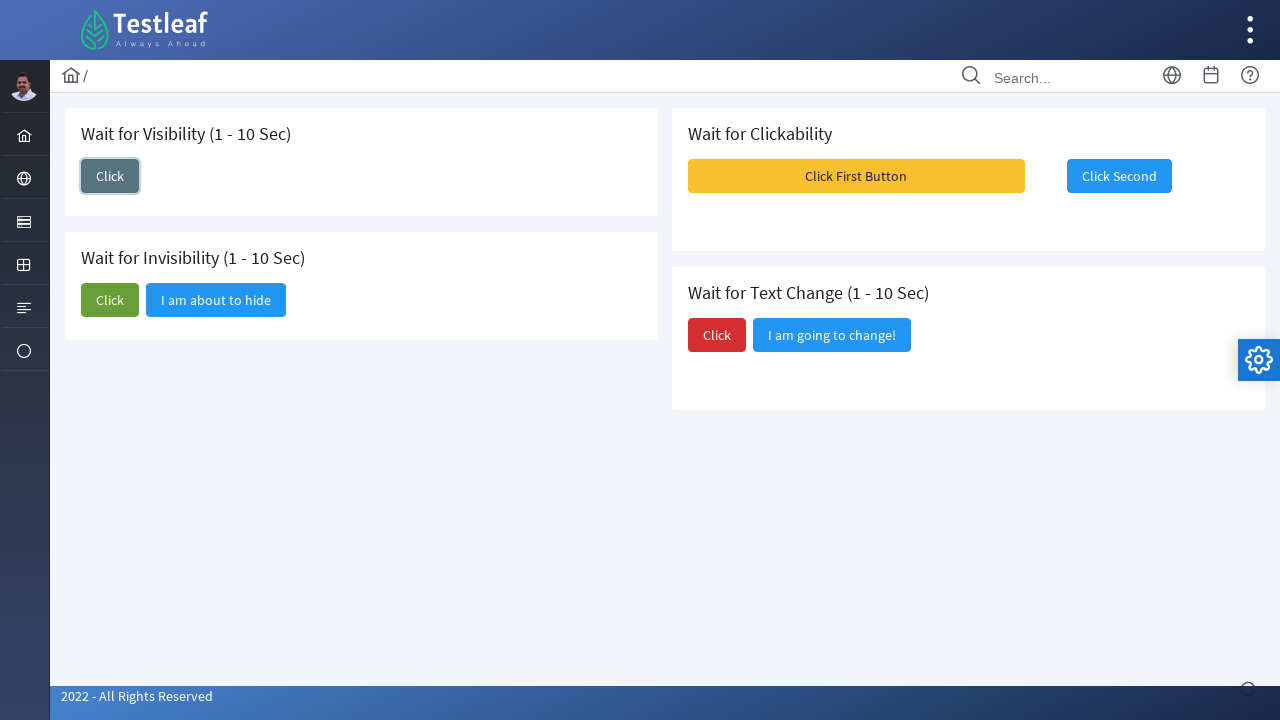

Waited for new button to appear with visible state
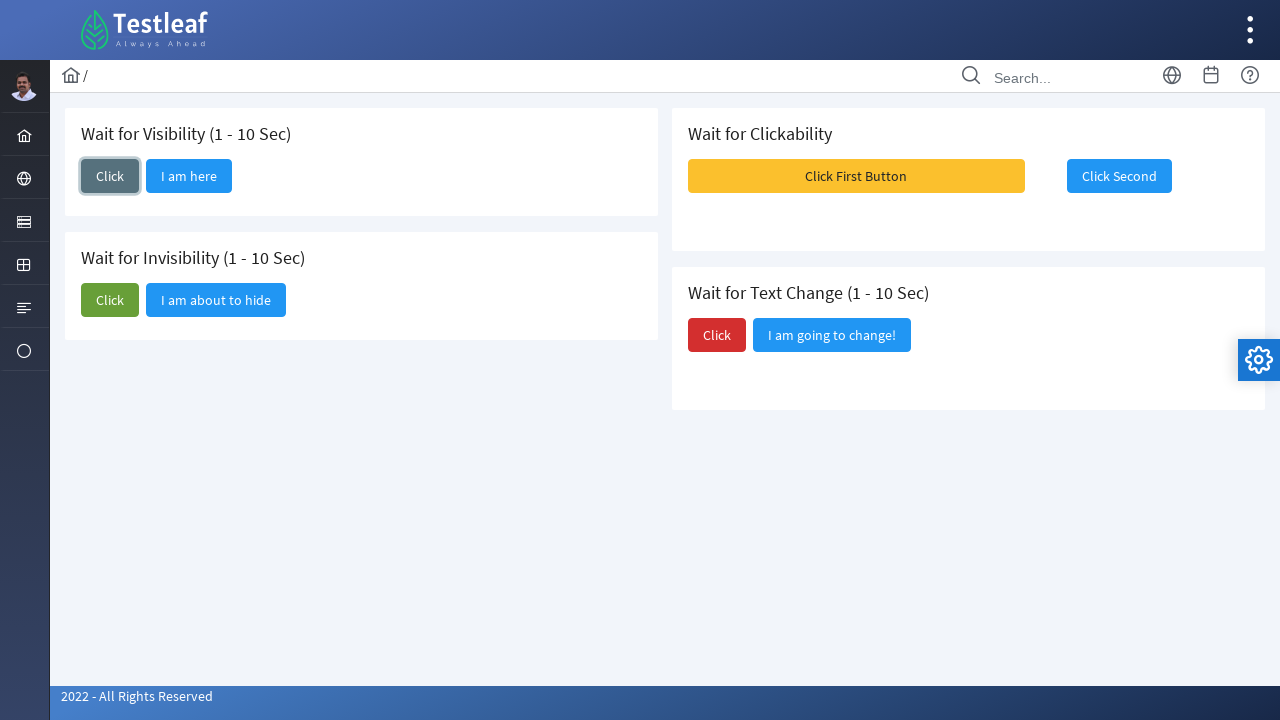

Retrieved new button text: 'I am here'
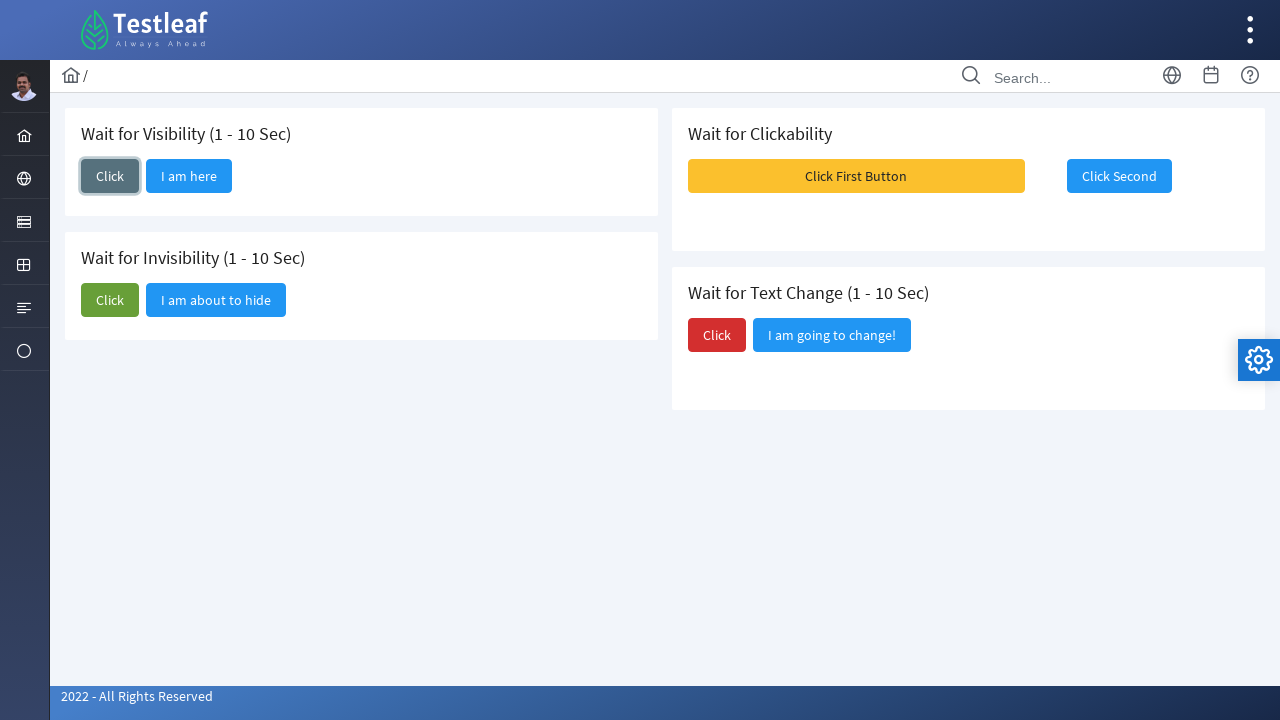

Printed new button text to console
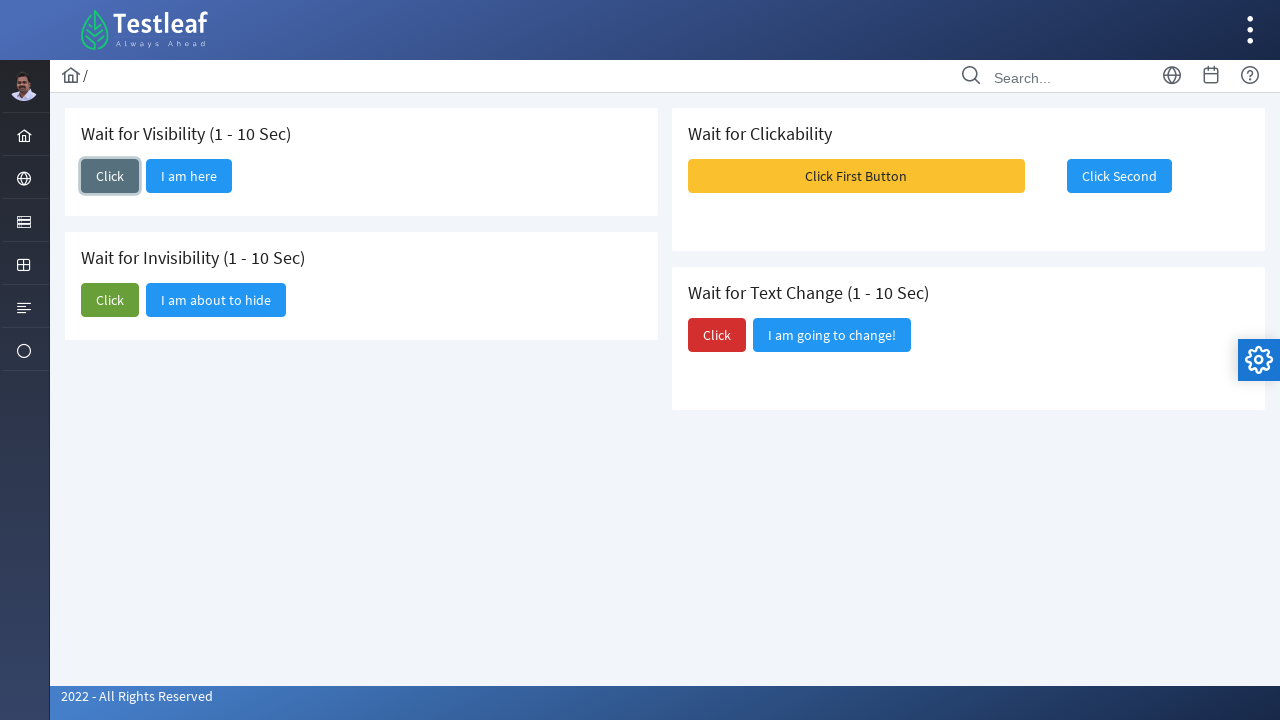

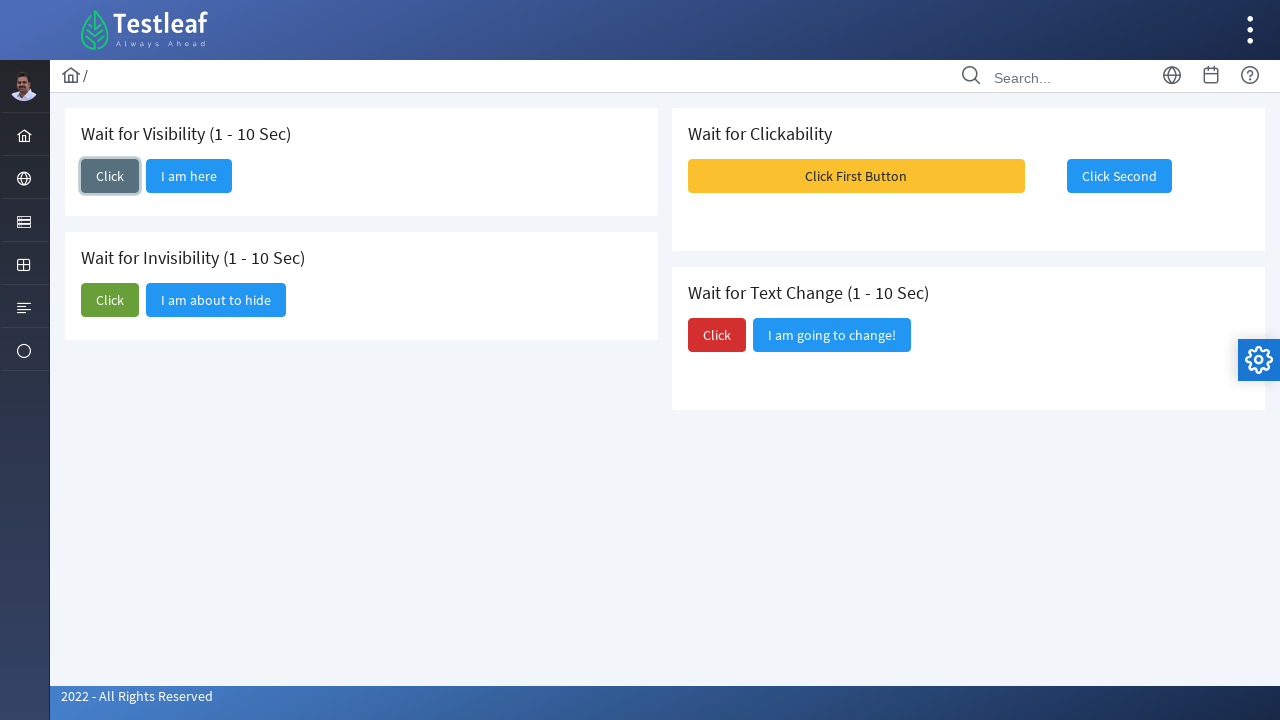